Tests the search functionality on python.org by entering "pycon" in the search field and submitting the search form, then verifying that results are returned.

Starting URL: http://www.python.org

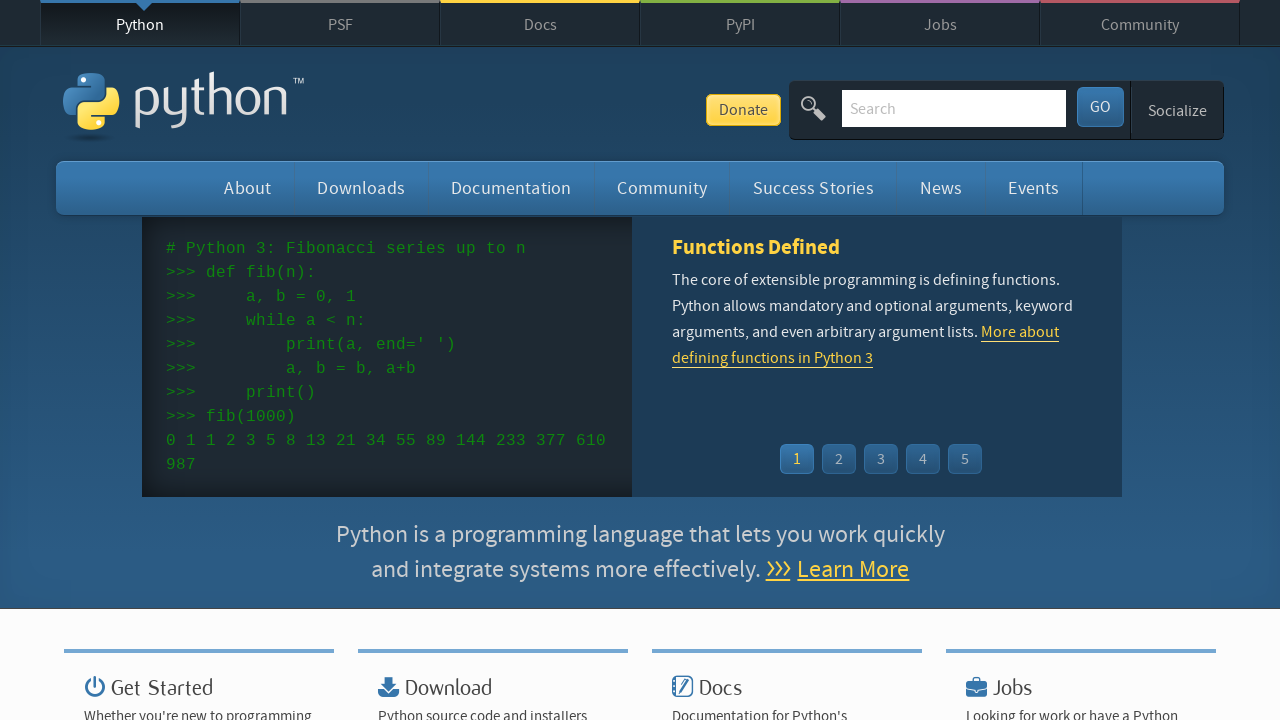

Verified page title contains 'Python'
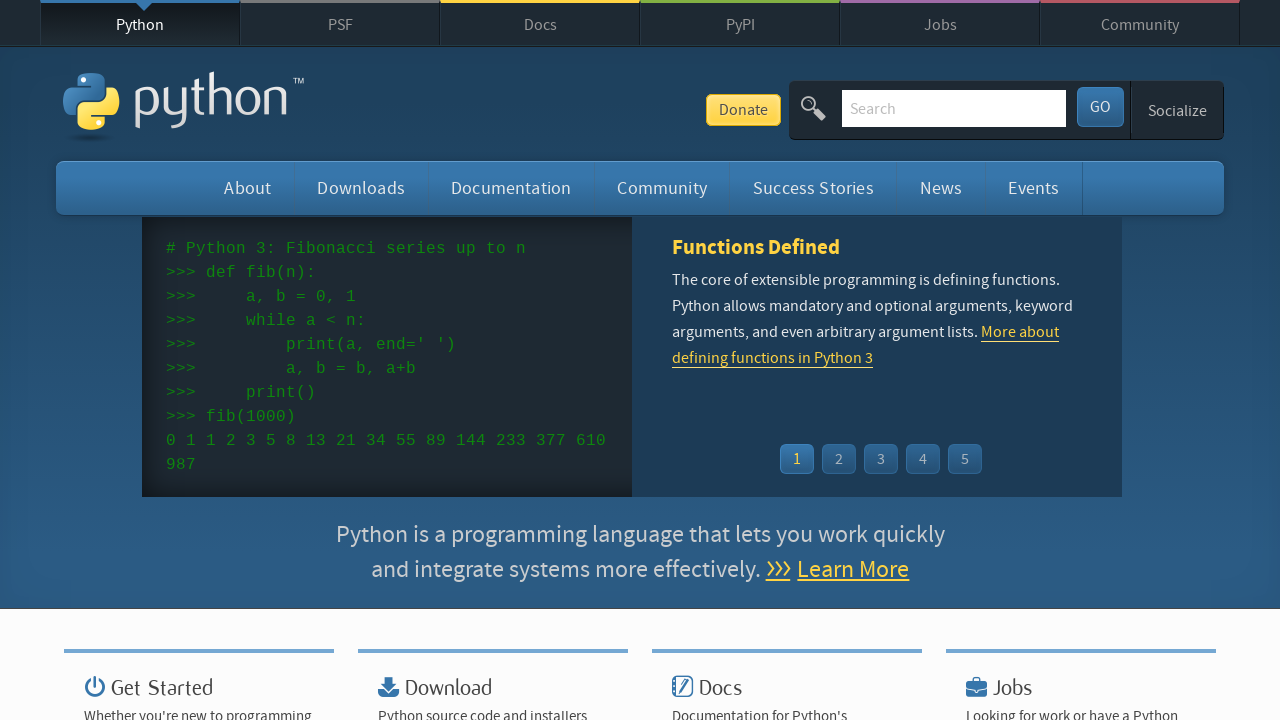

Filled search field with 'pycon' on input[name='q']
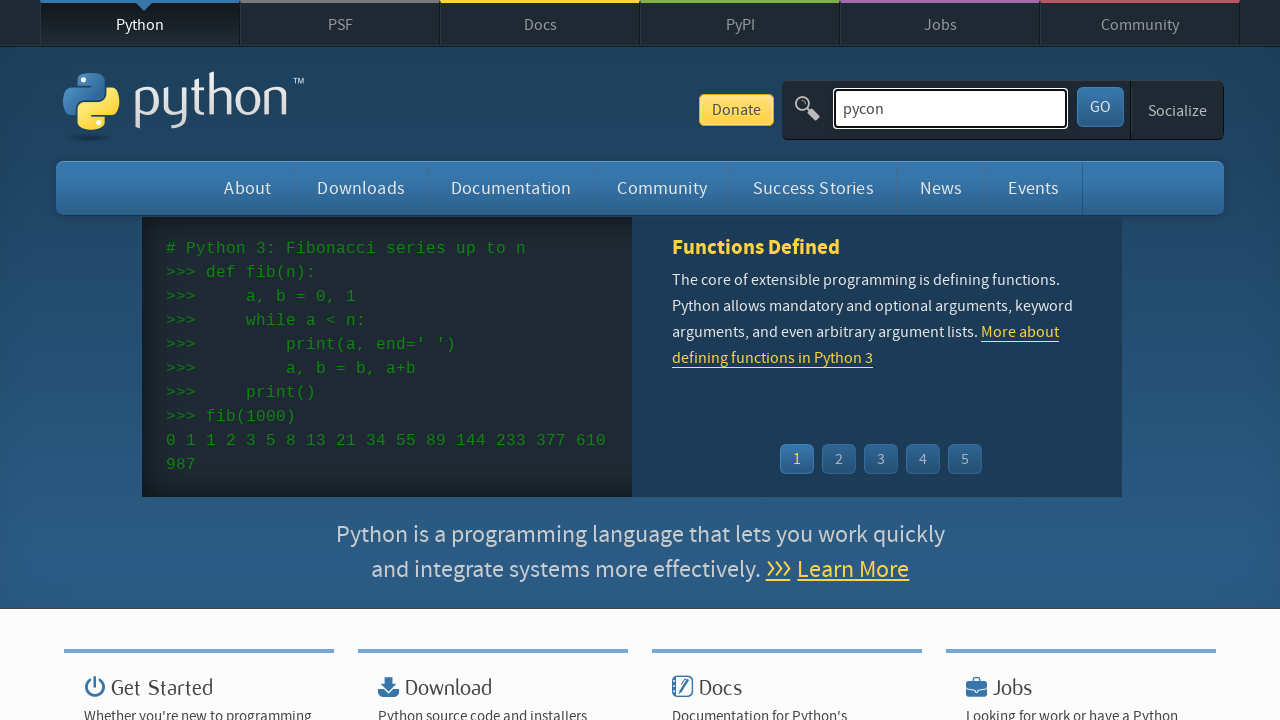

Submitted search form by pressing Enter on input[name='q']
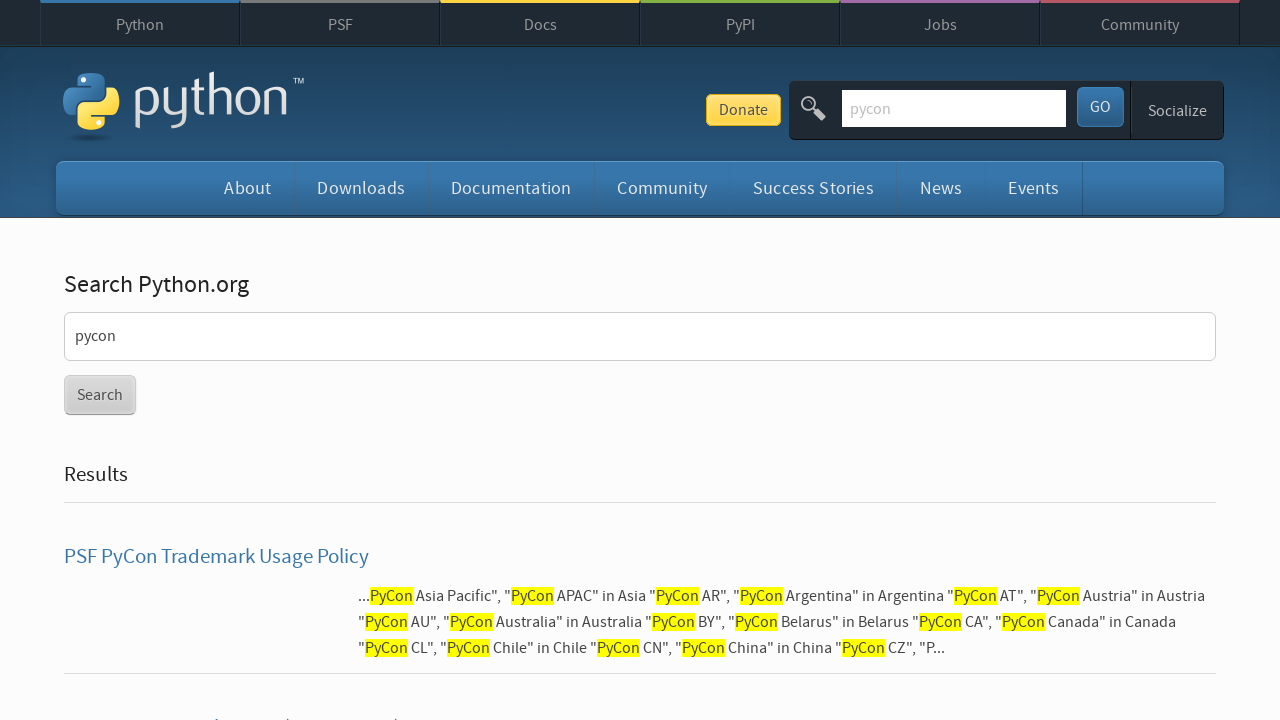

Waited for search results to load
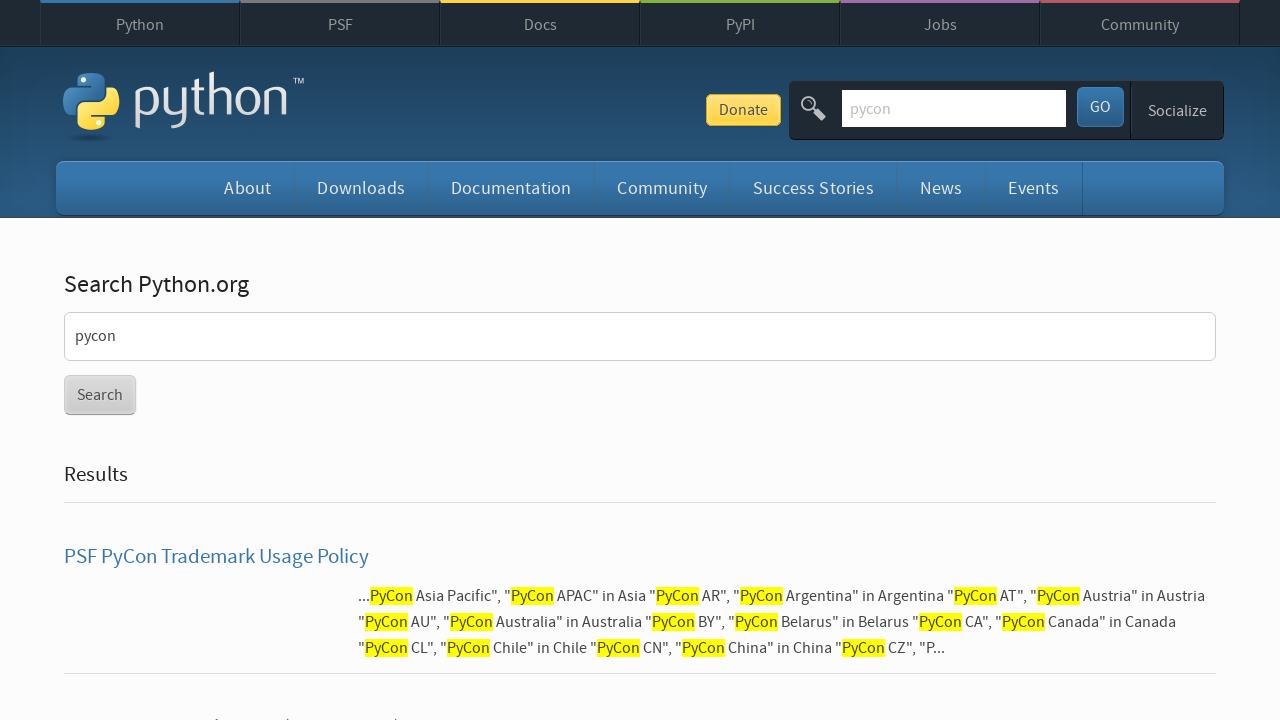

Verified search results were returned for 'pycon'
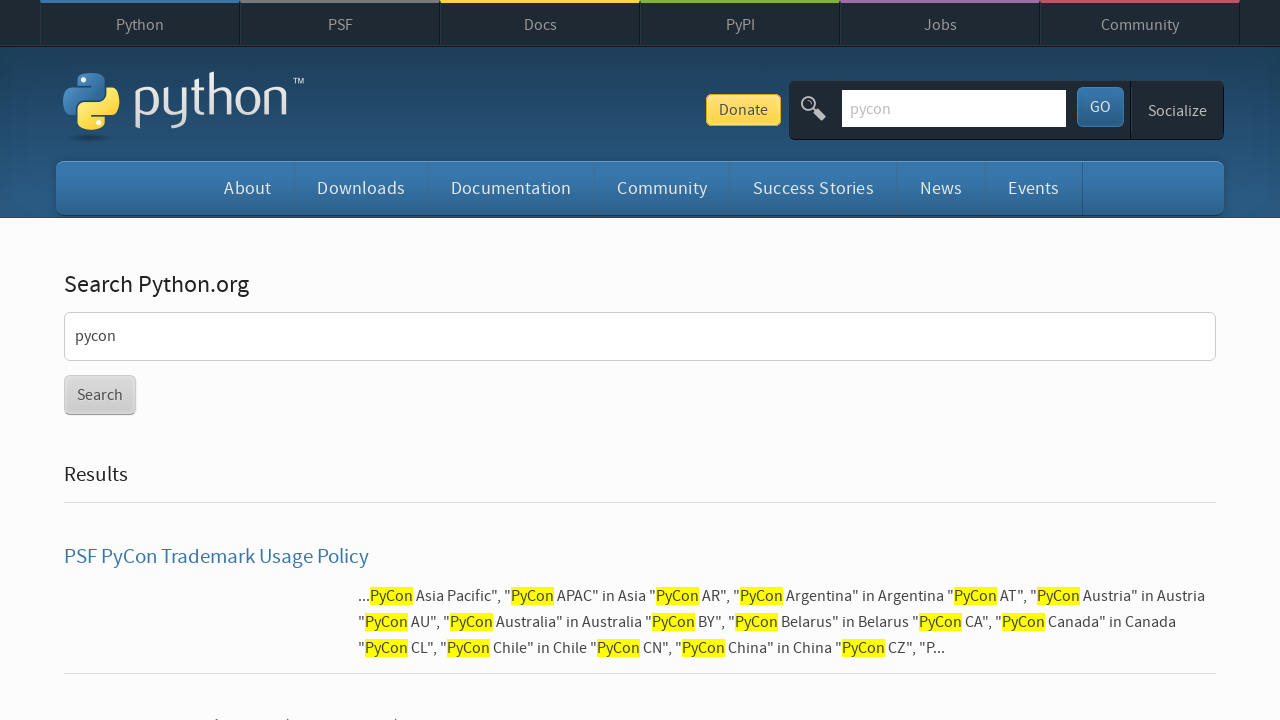

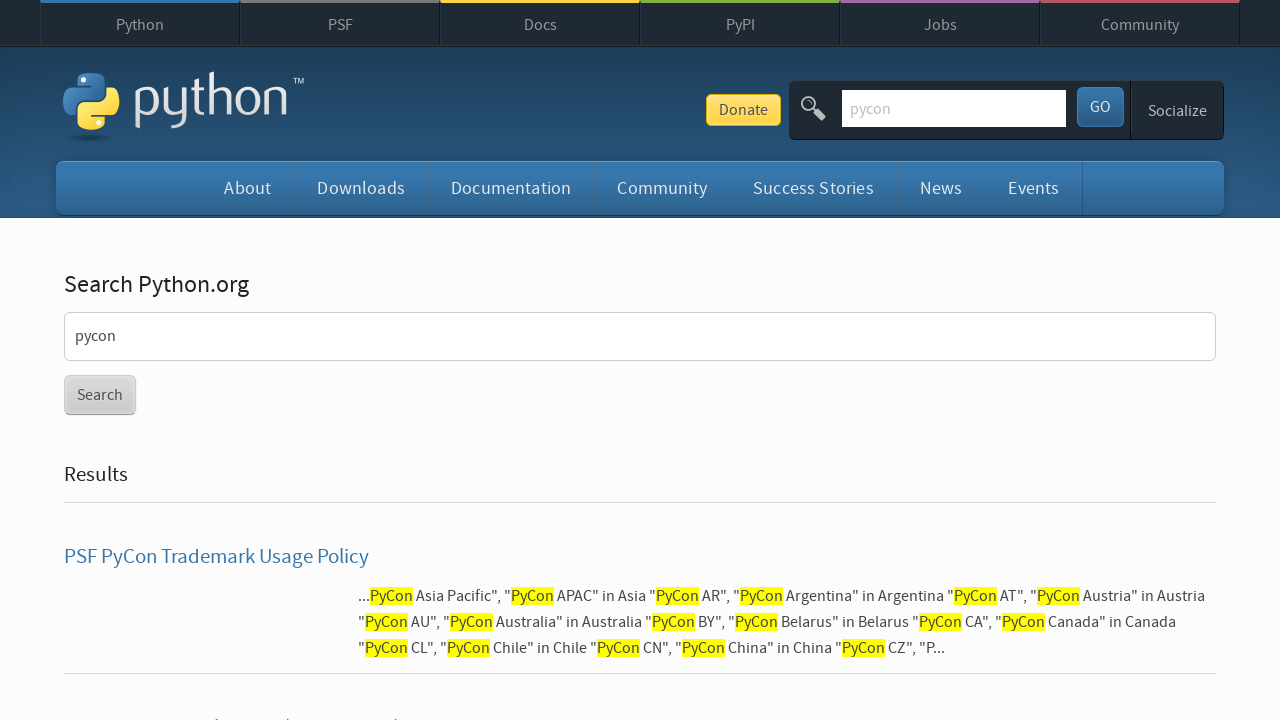